Tests that form submission is rejected when email contains a space

Starting URL: https://davi-vert.vercel.app/index.html

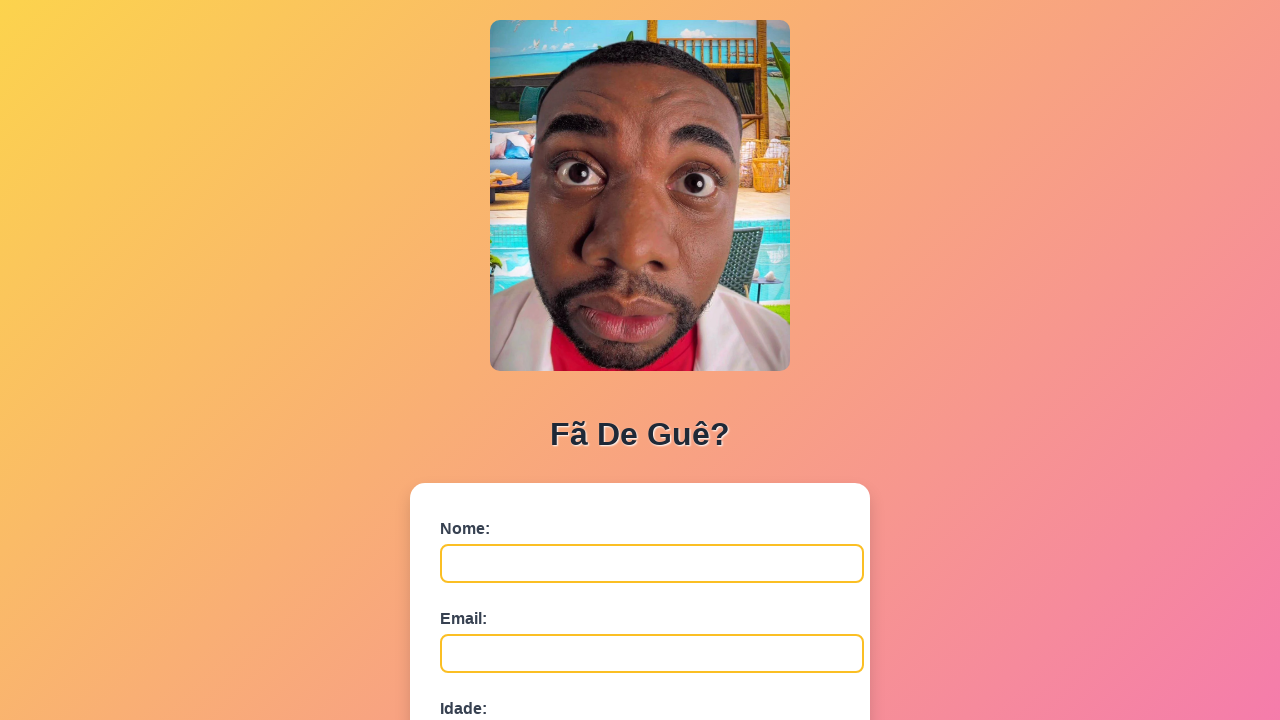

Filled name field with 'EmailEspaco' on #nome
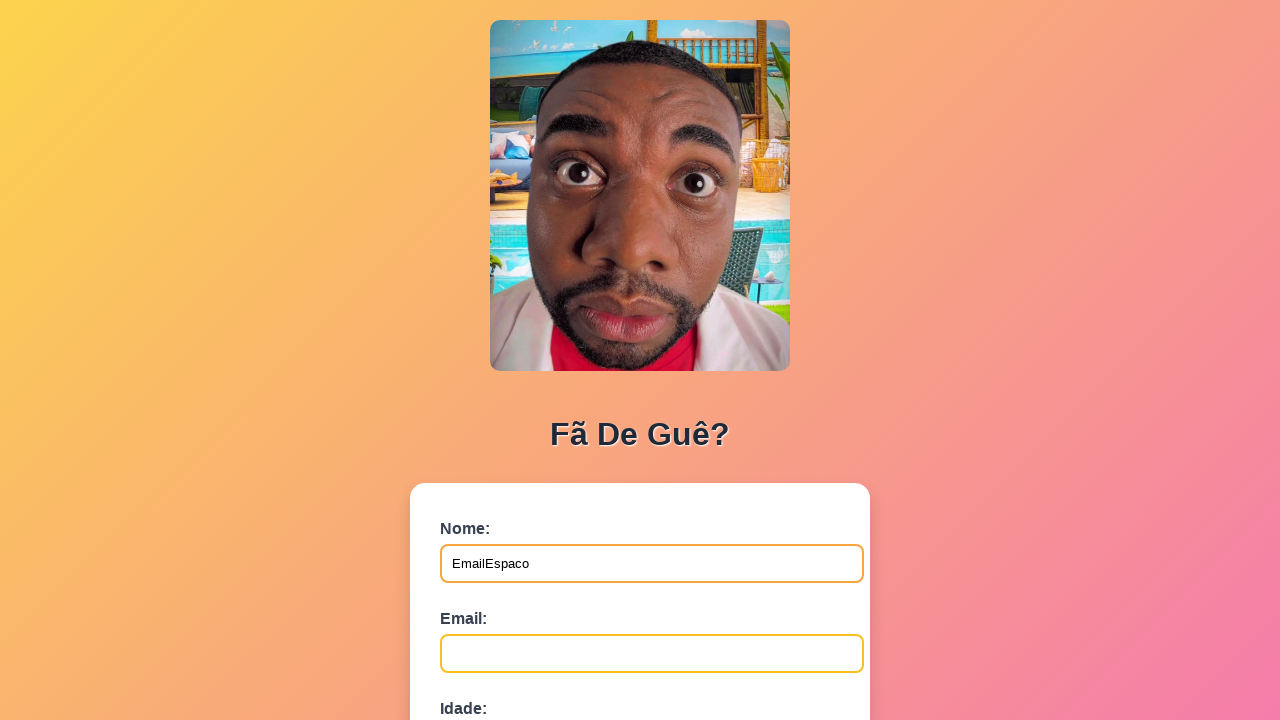

Filled email field with 'email @exemplo.com' (contains space) on #email
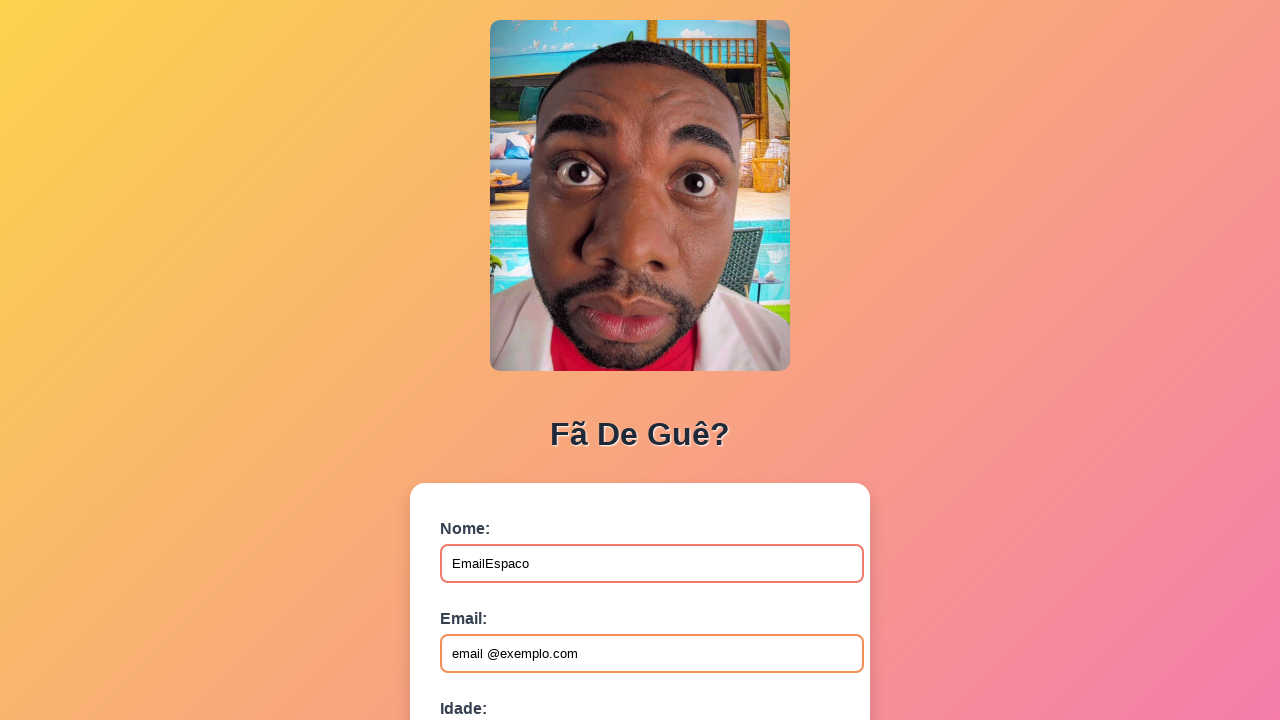

Filled age field with '30' on #idade
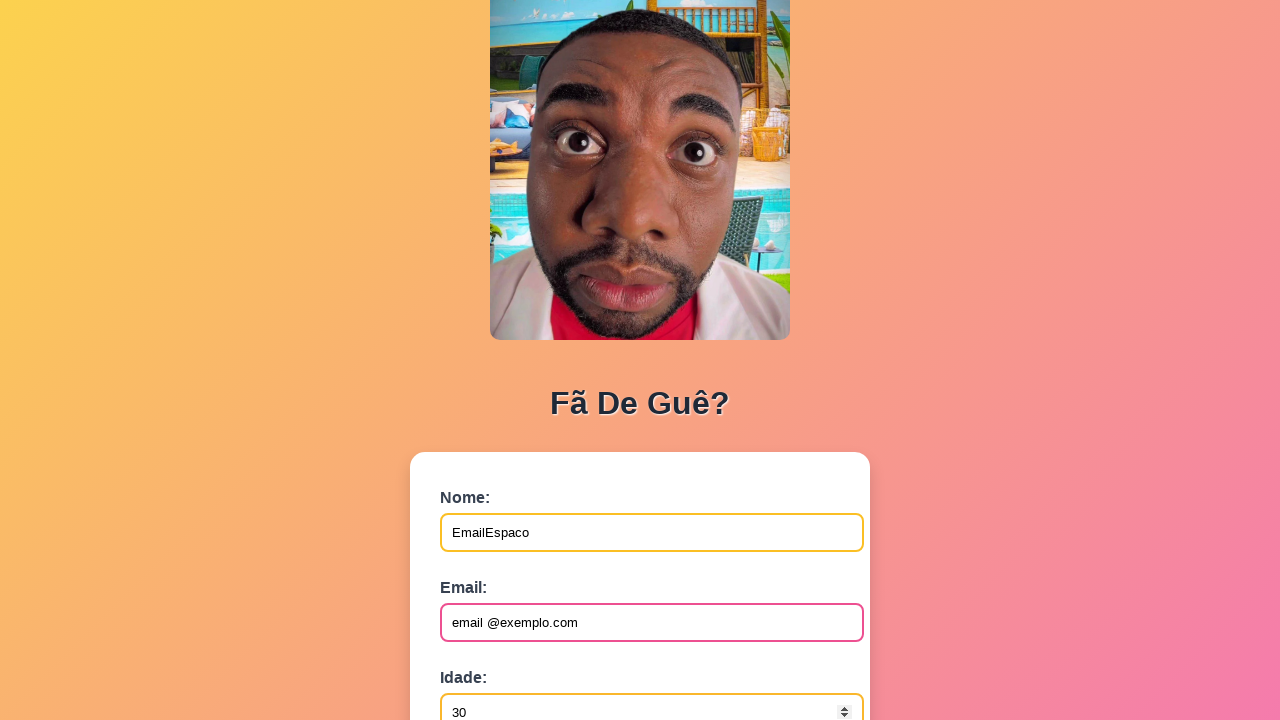

Clicked submit button to submit form with invalid email at (490, 569) on button[type='submit']
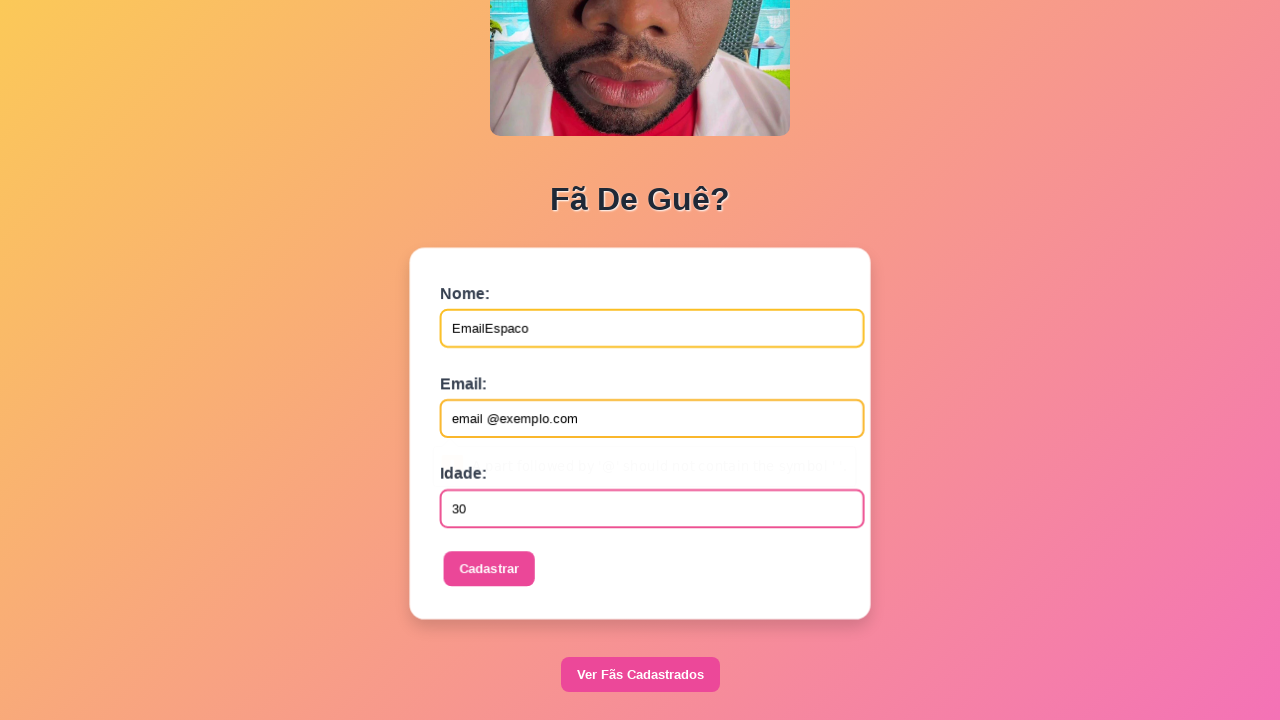

Waited 500ms for form submission to process
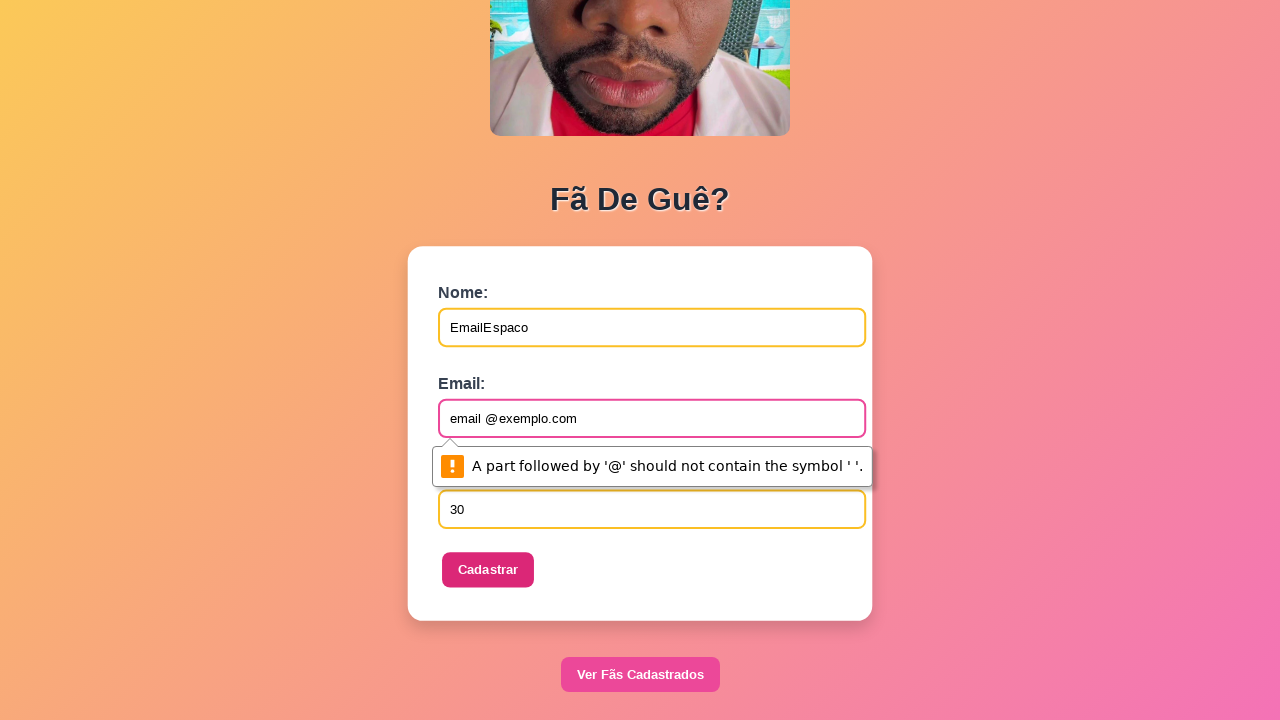

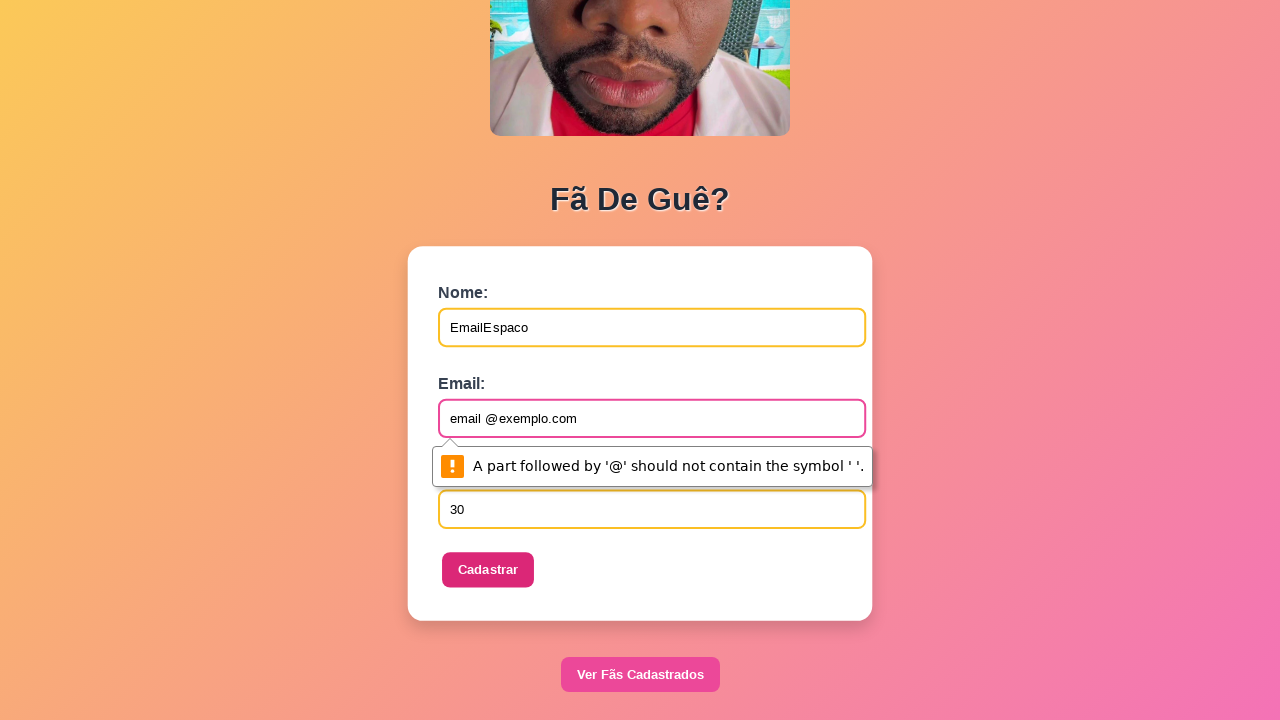